Tests browser window and tab handling by opening new windows via button clicks, switching between windows, closing windows, and opening new tabs/windows programmatically. Validates multi-window management functionality.

Starting URL: https://www.leafground.com/window.xhtml

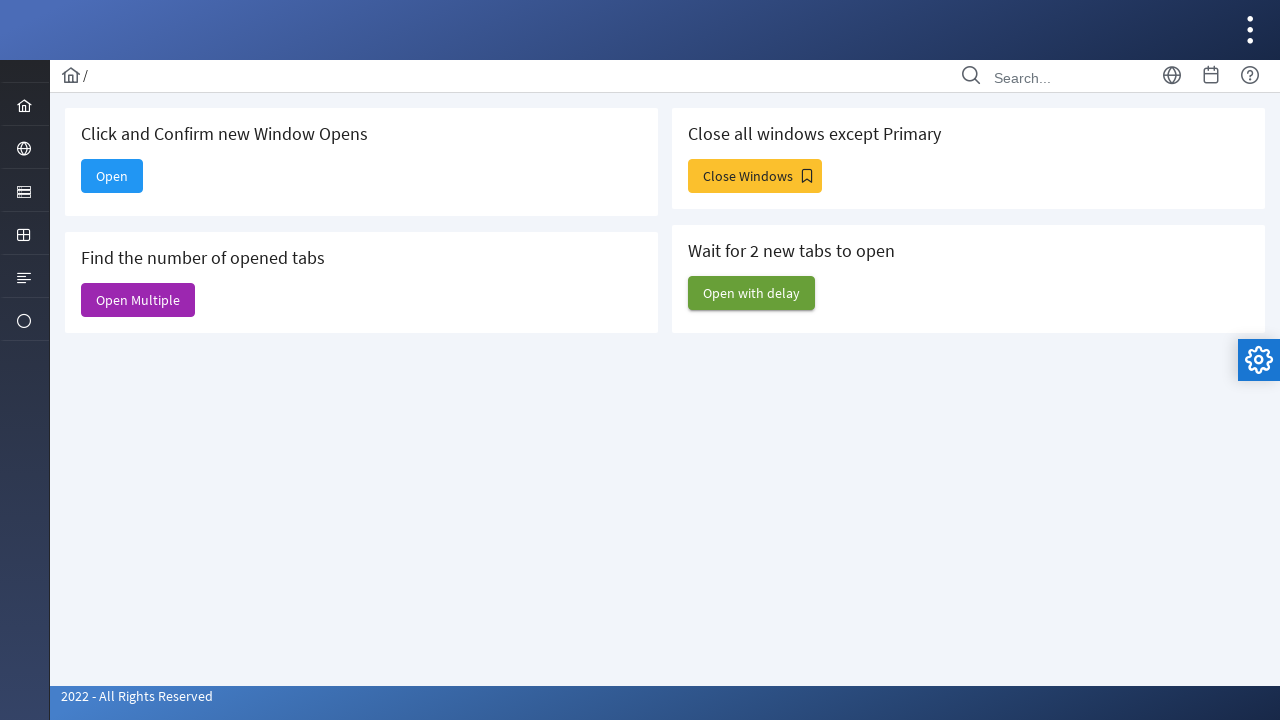

Clicked button to open new window at (112, 176) on #j_idt88\:new
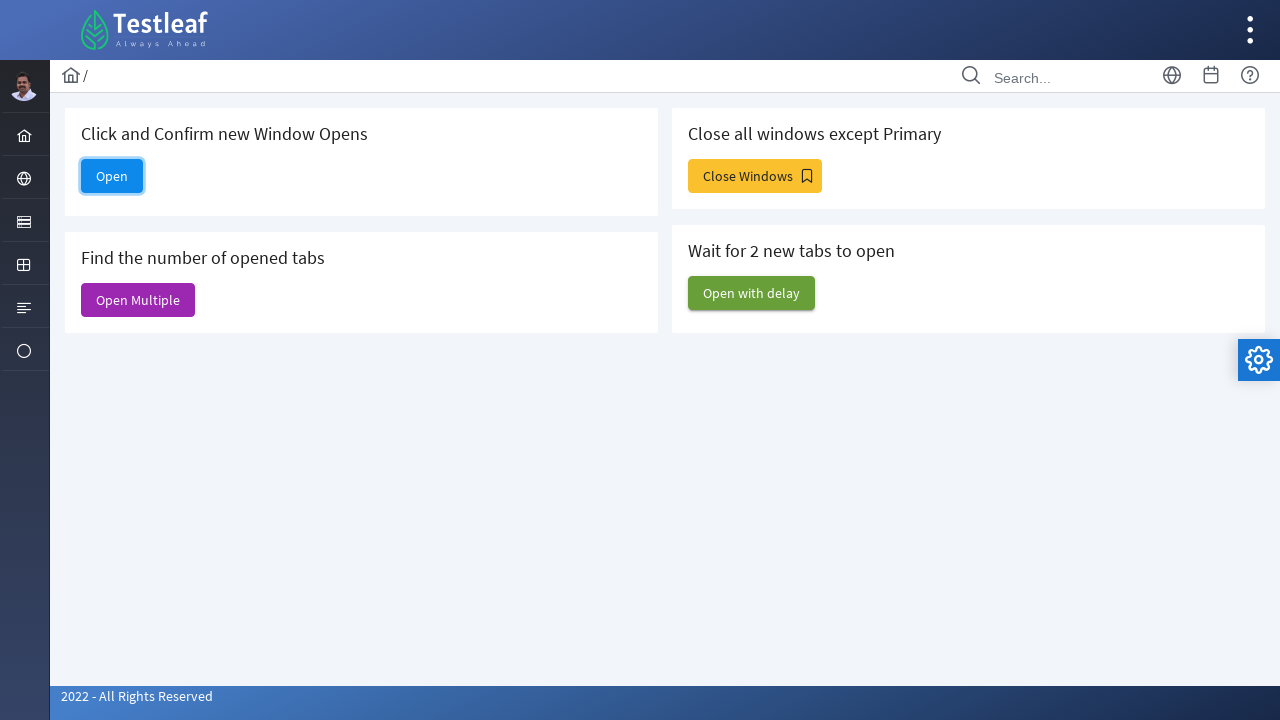

New page opened and detected
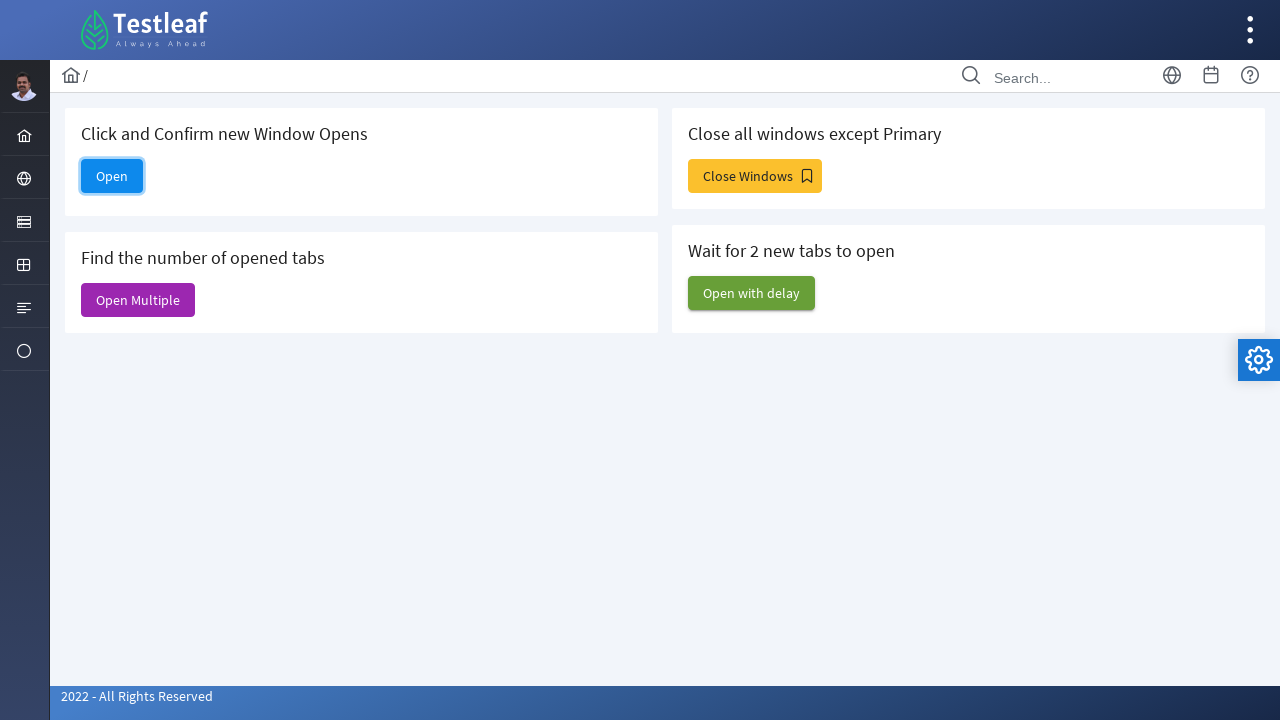

New page loaded completely
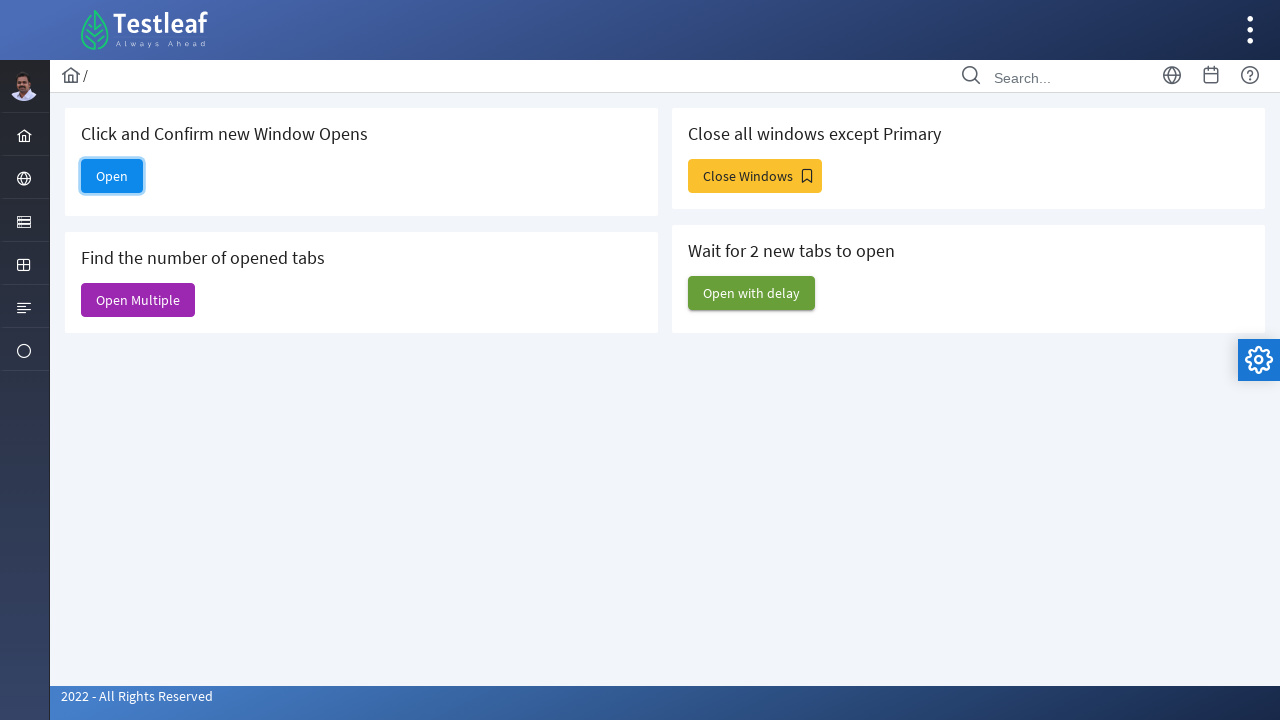

Clicked settings button in new window at (1259, 360) on #layout-config-button
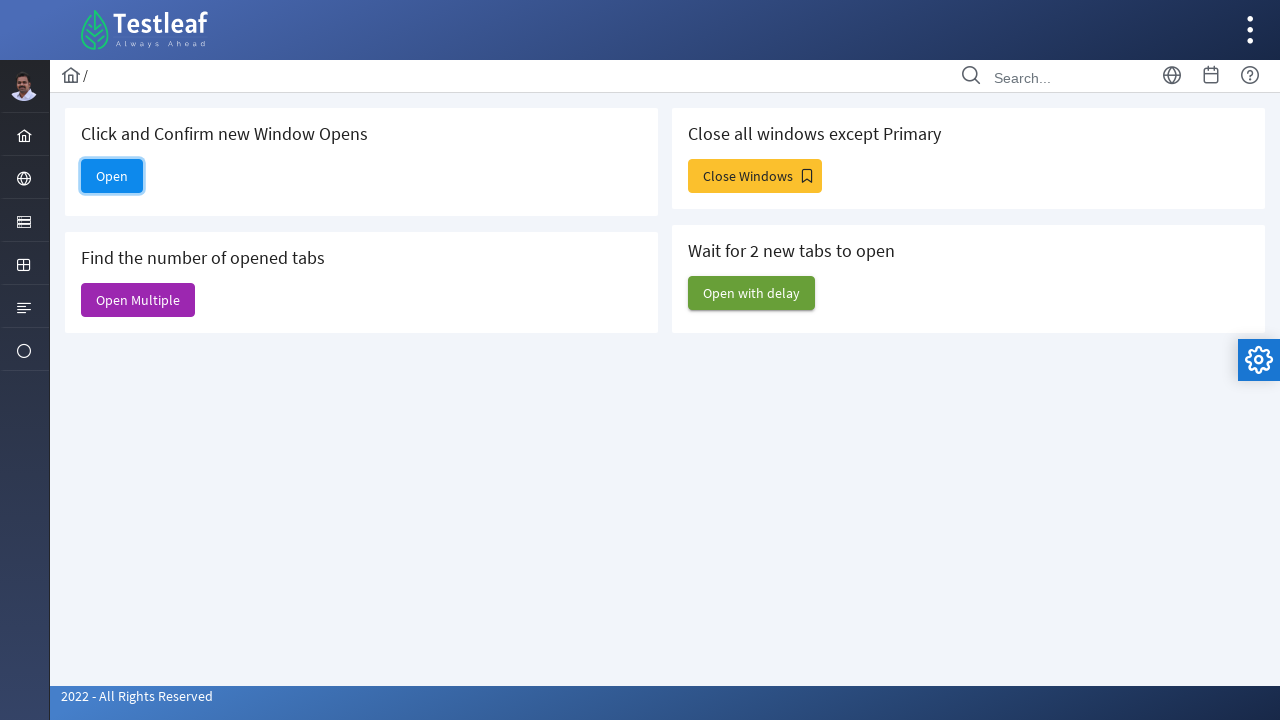

Closed the new window
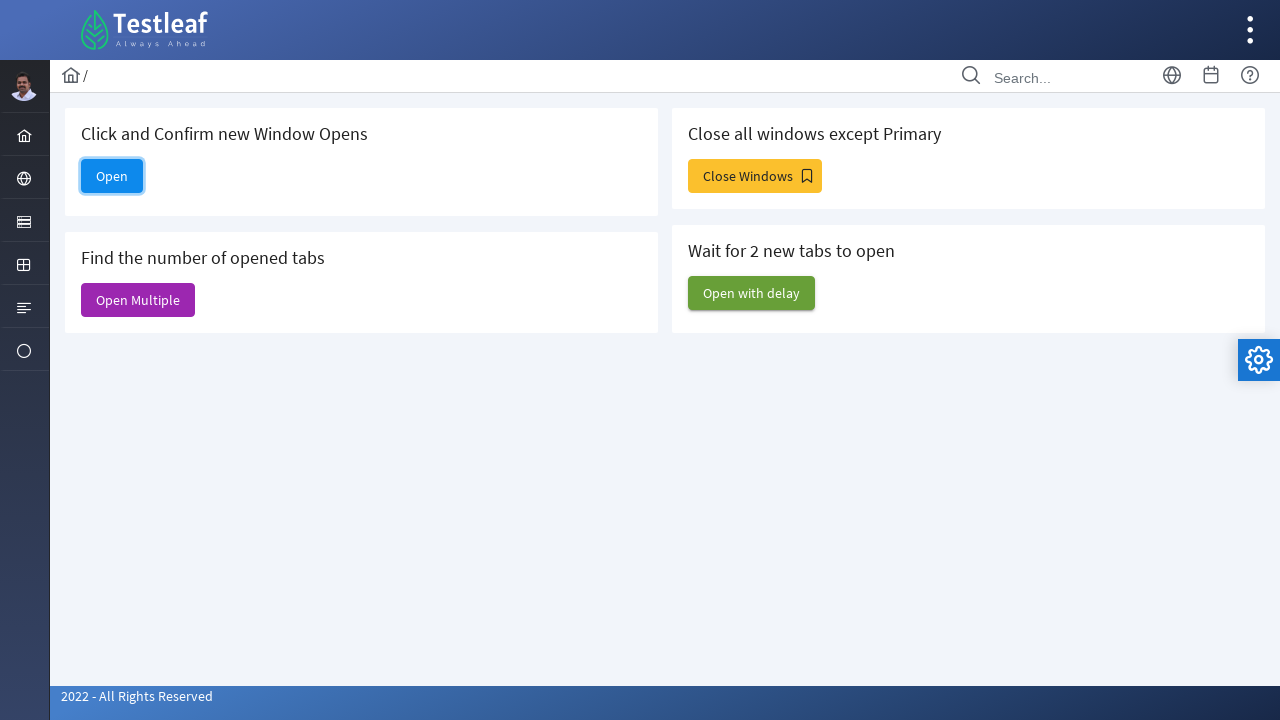

Clicked button to open multiple windows at (138, 300) on #j_idt88\:j_idt91
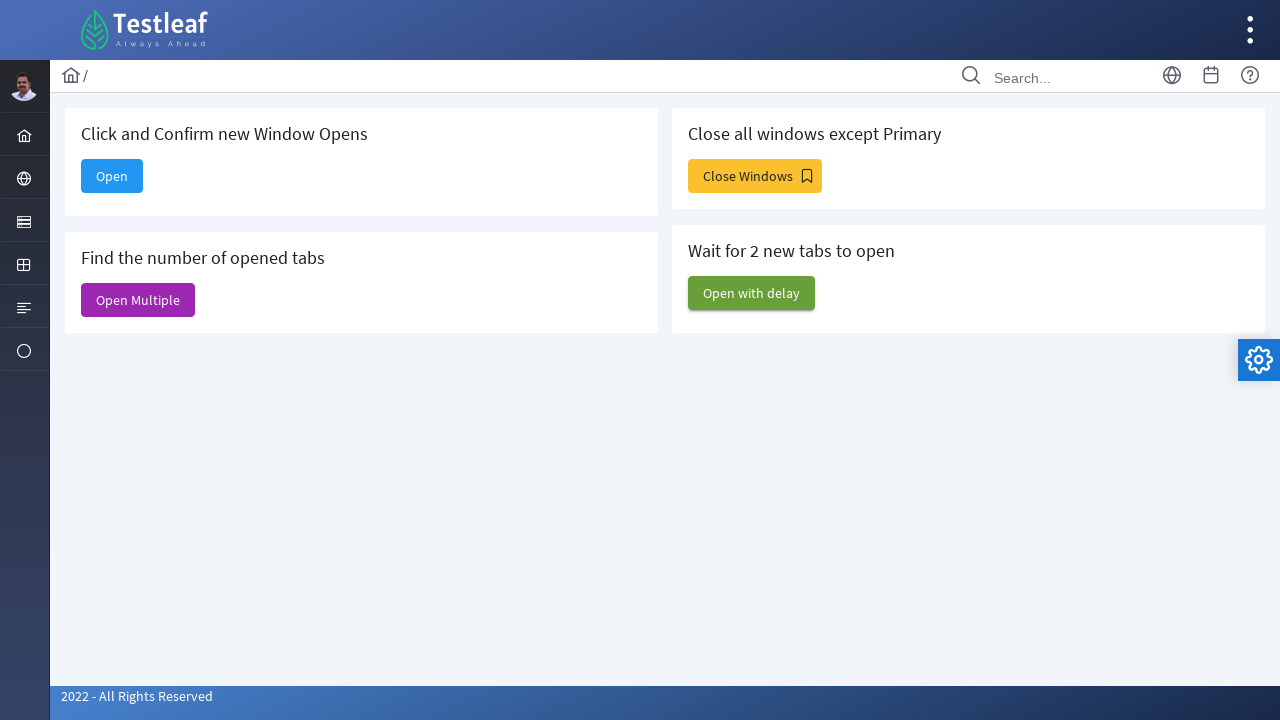

Waited for multiple windows to open
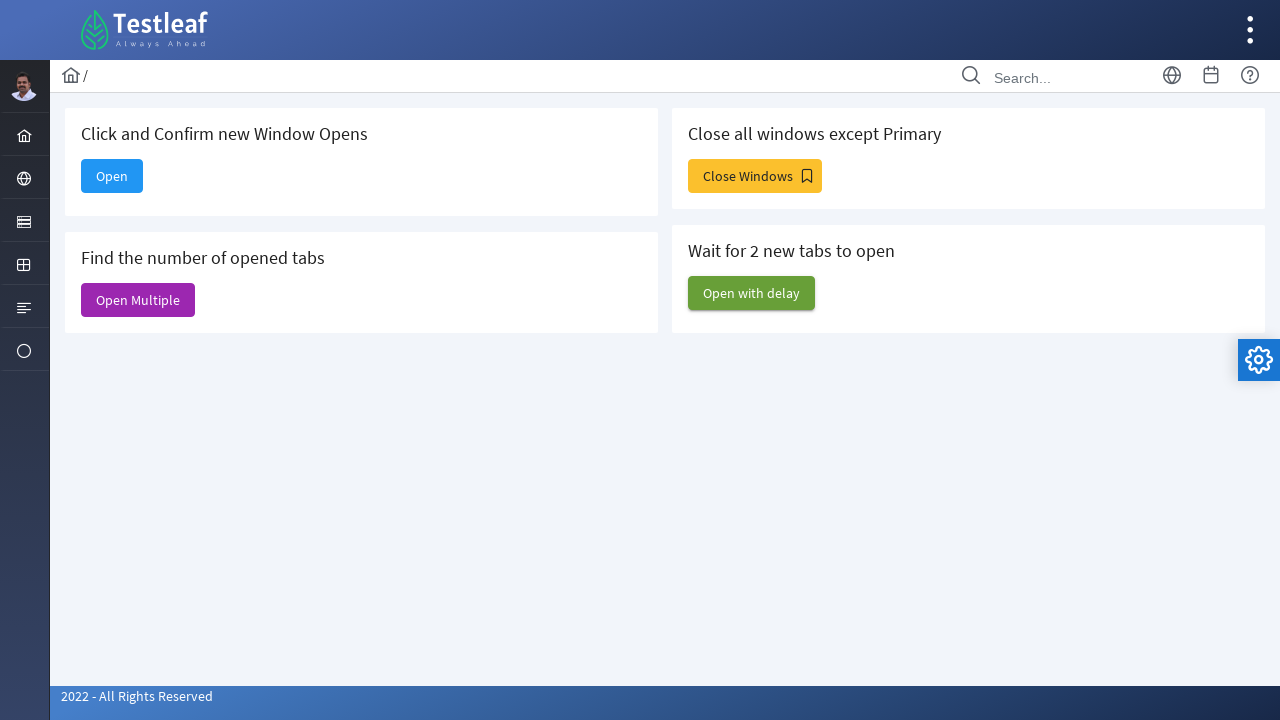

Clicked button to open another window at (755, 176) on #j_idt88\:j_idt93
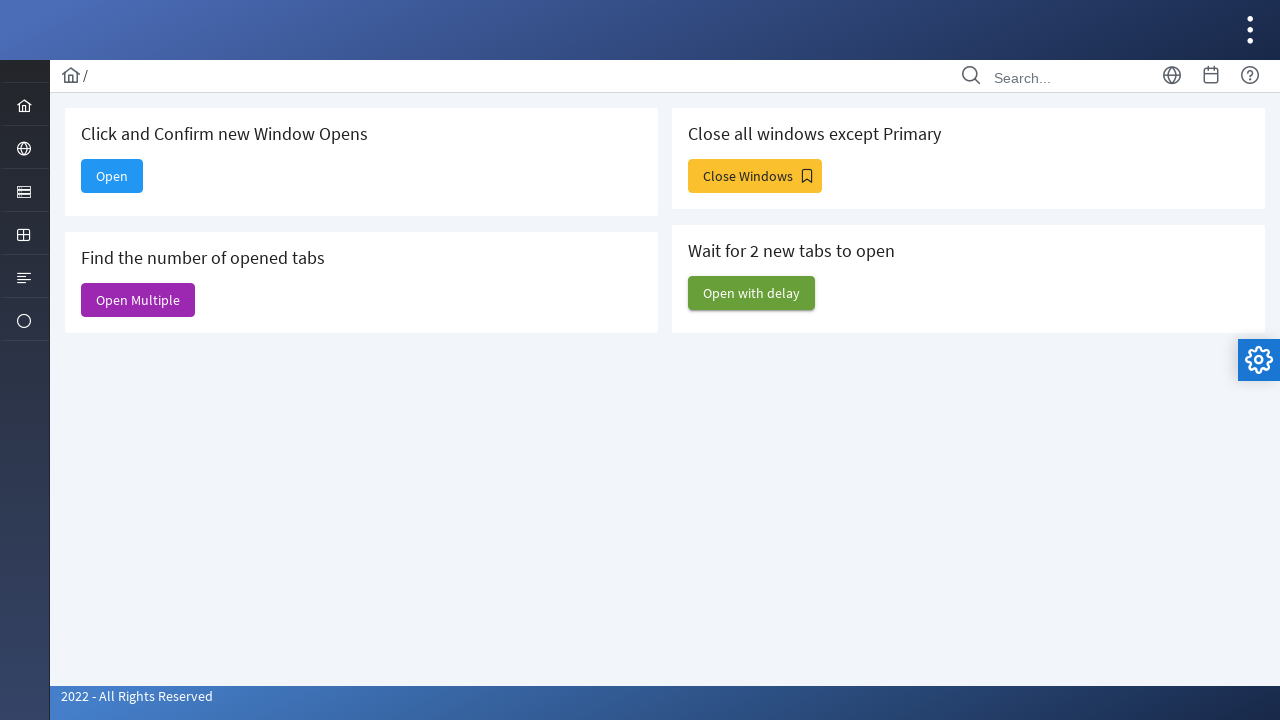

Waited for new pages to open
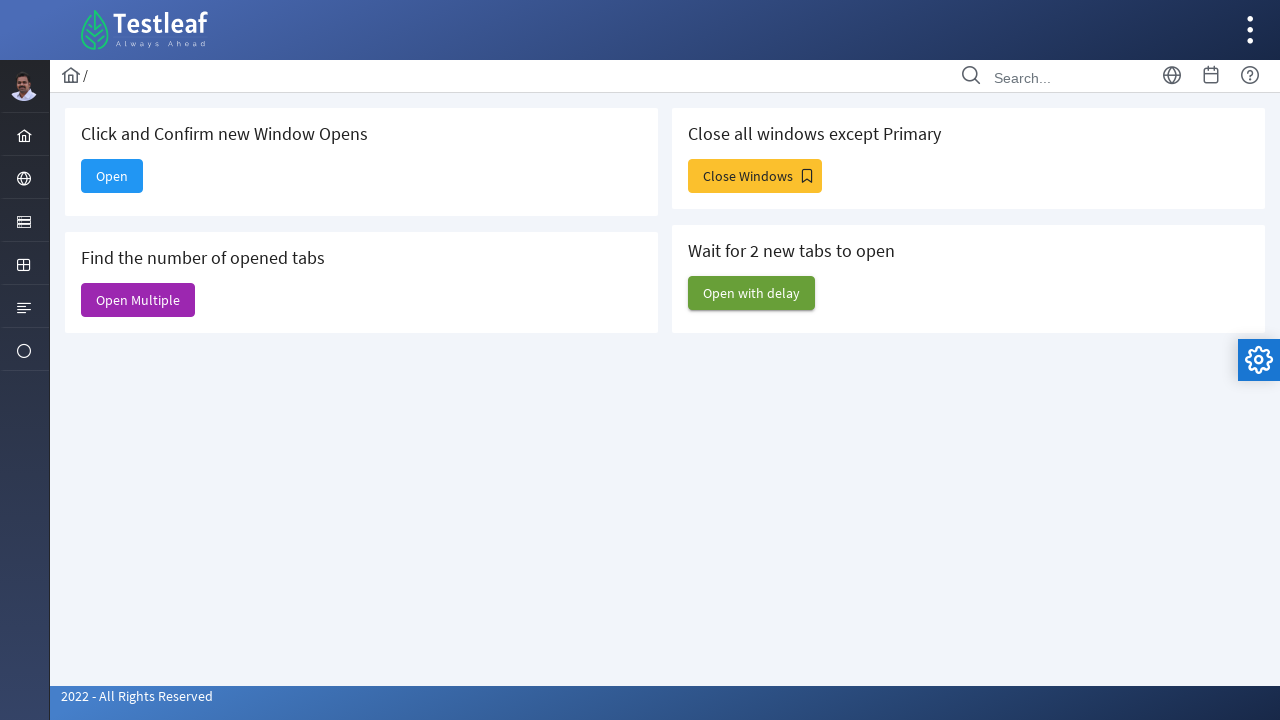

Closed all windows except original page
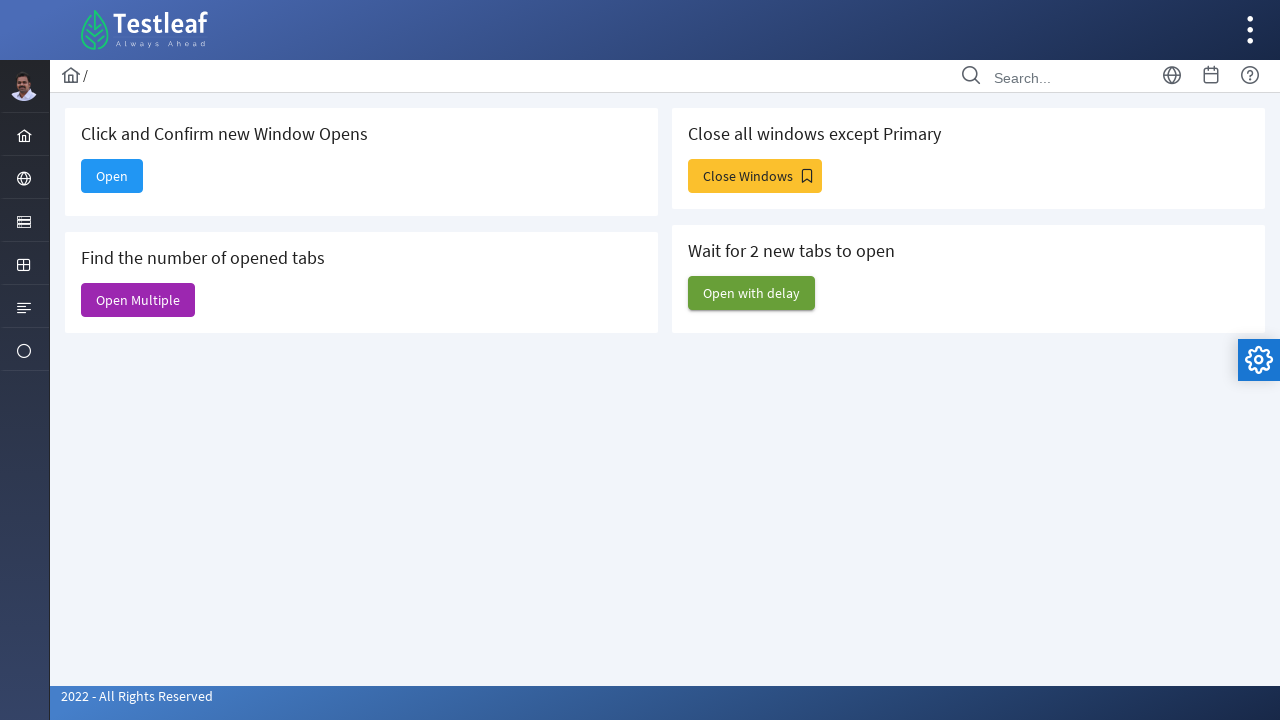

Clicked settings button on original page at (1259, 360) on #layout-config-button
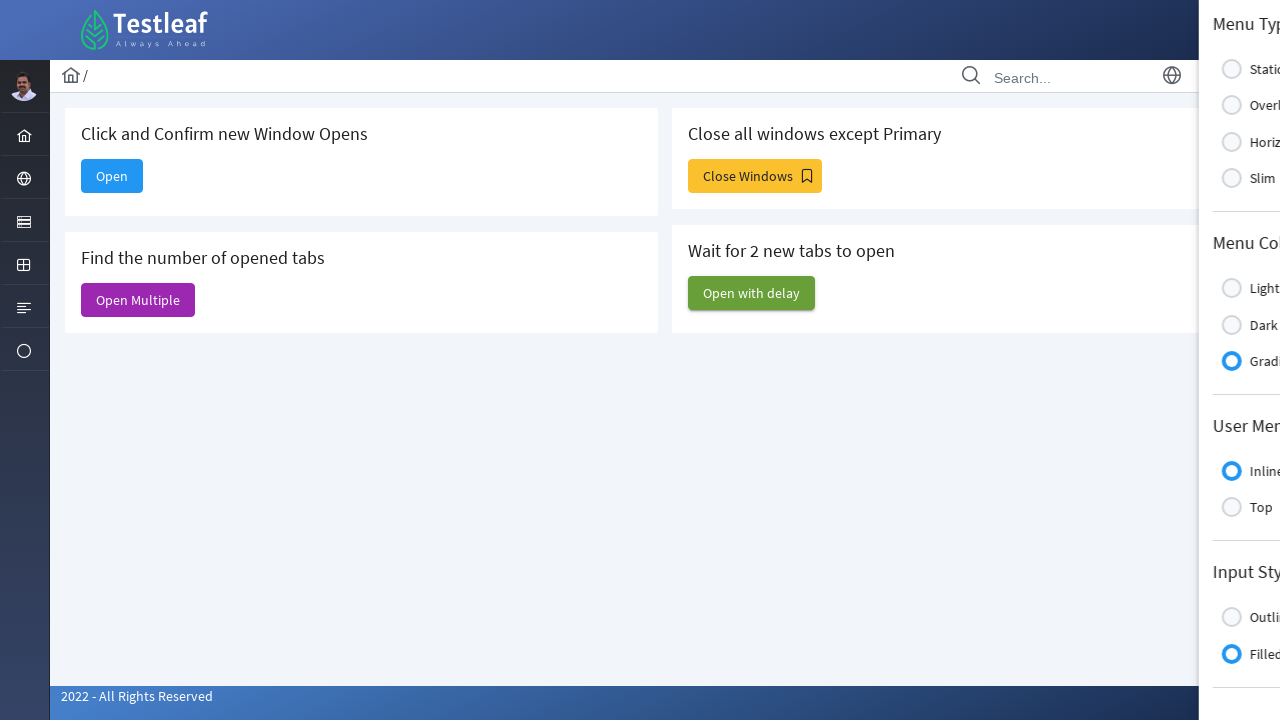

Opened new tab
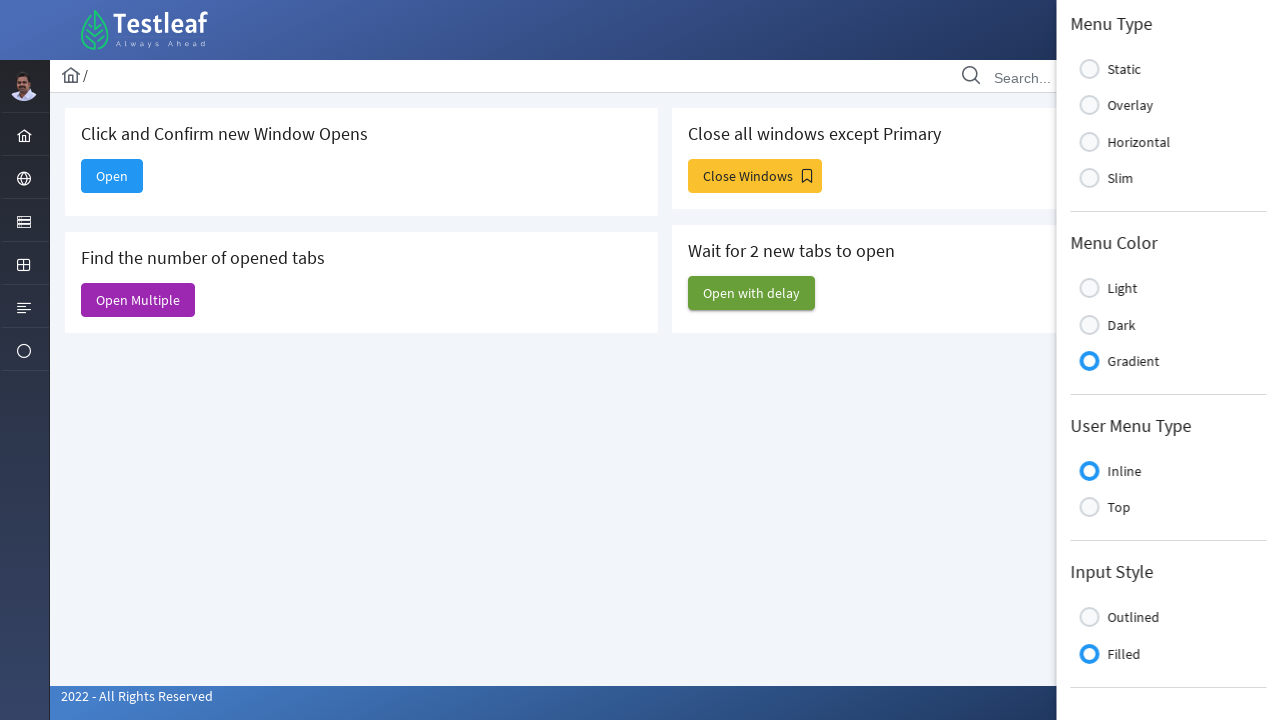

Navigated new tab to Selenium WebDriver documentation
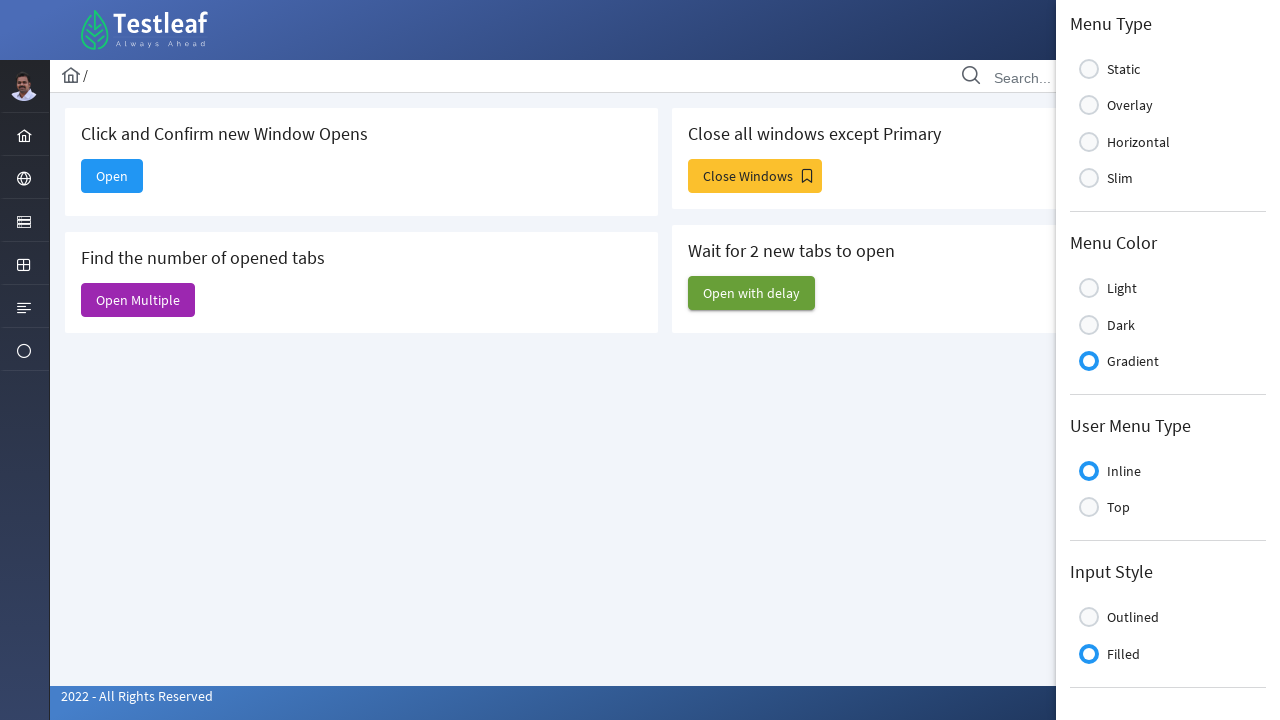

Opened new window
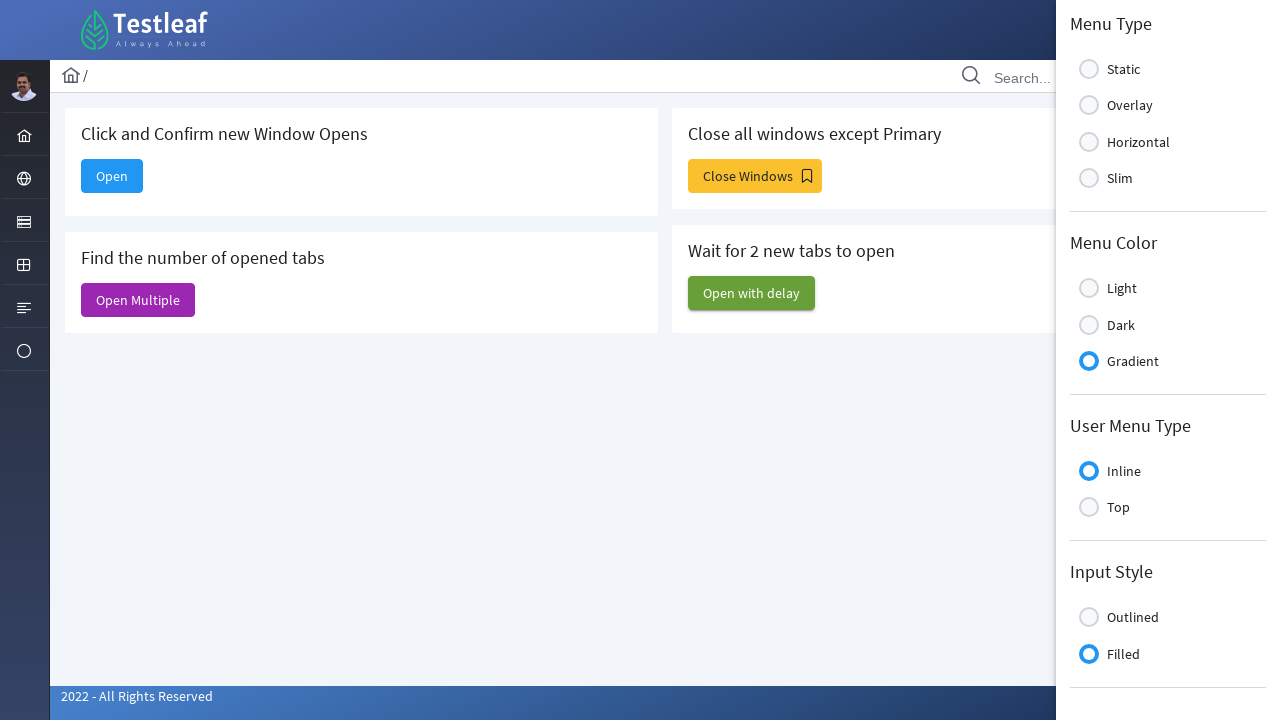

Navigated new window to alert page
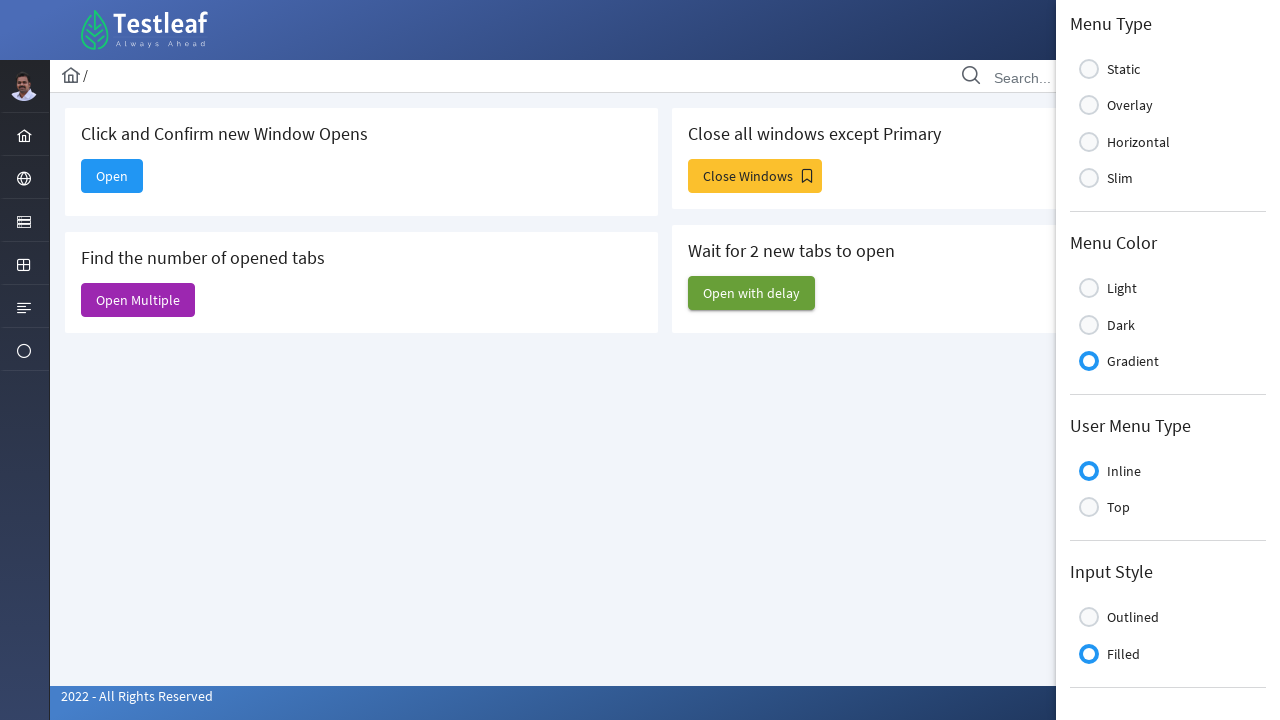

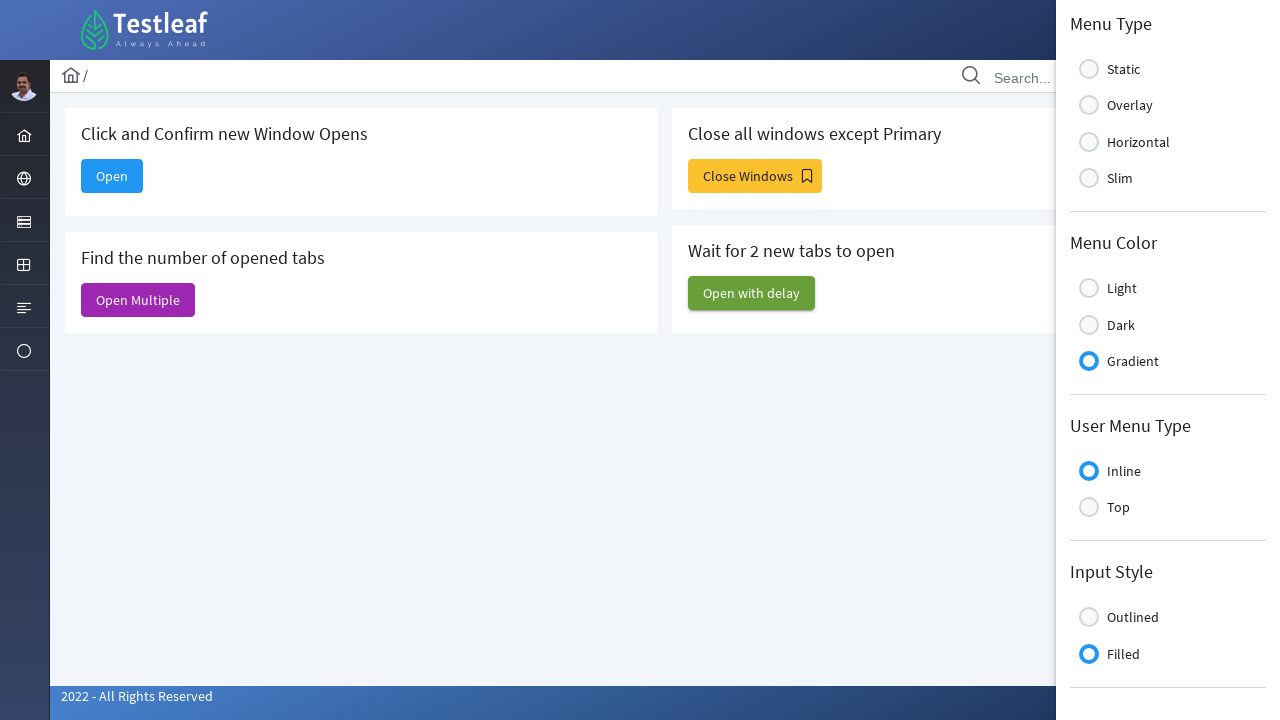